Tests alert handling by clicking a button that triggers a confirm dialog and dismissing it

Starting URL: https://demoqa.com/alerts

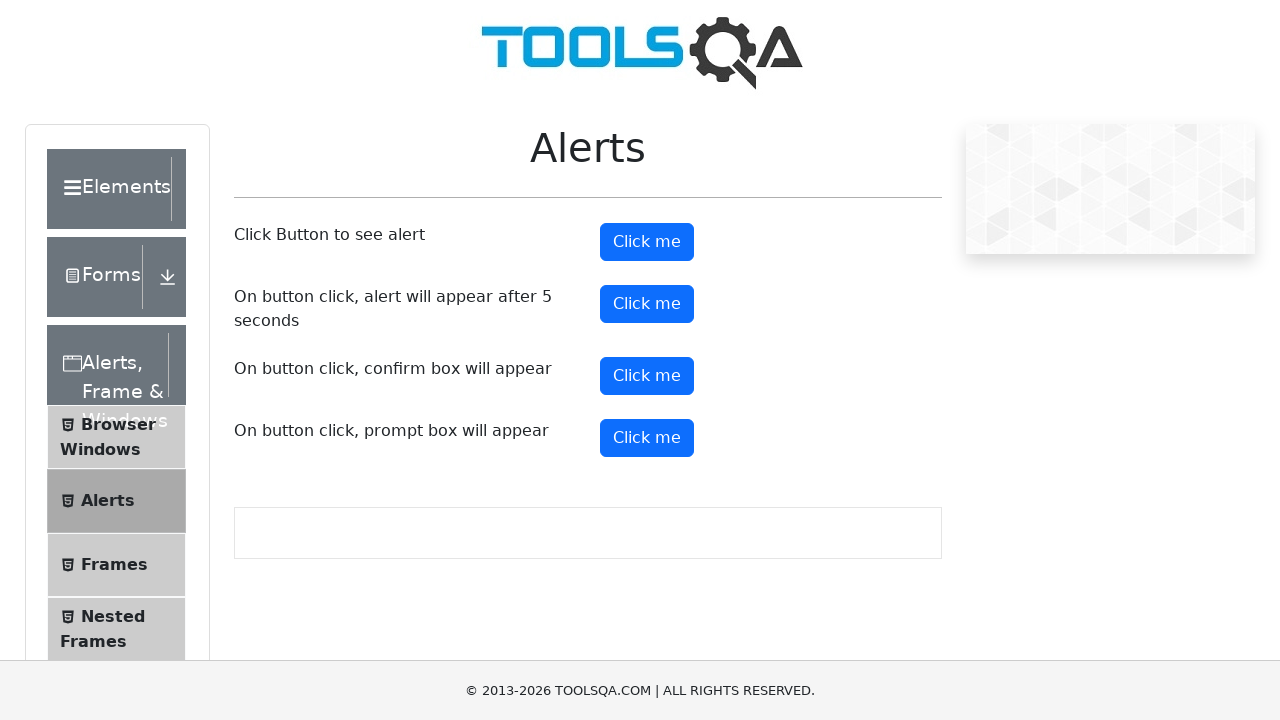

Set up dialog handler to dismiss confirm alerts
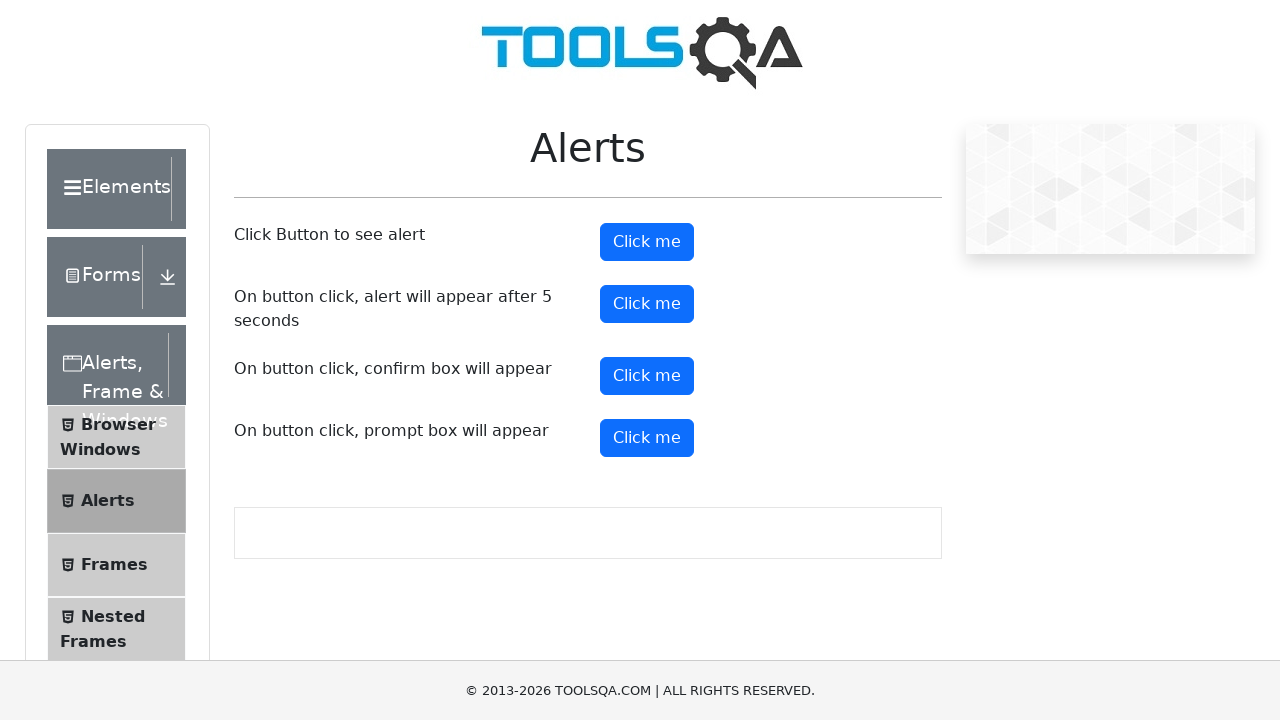

Clicked confirm button to trigger alert dialog at (647, 376) on #confirmButton
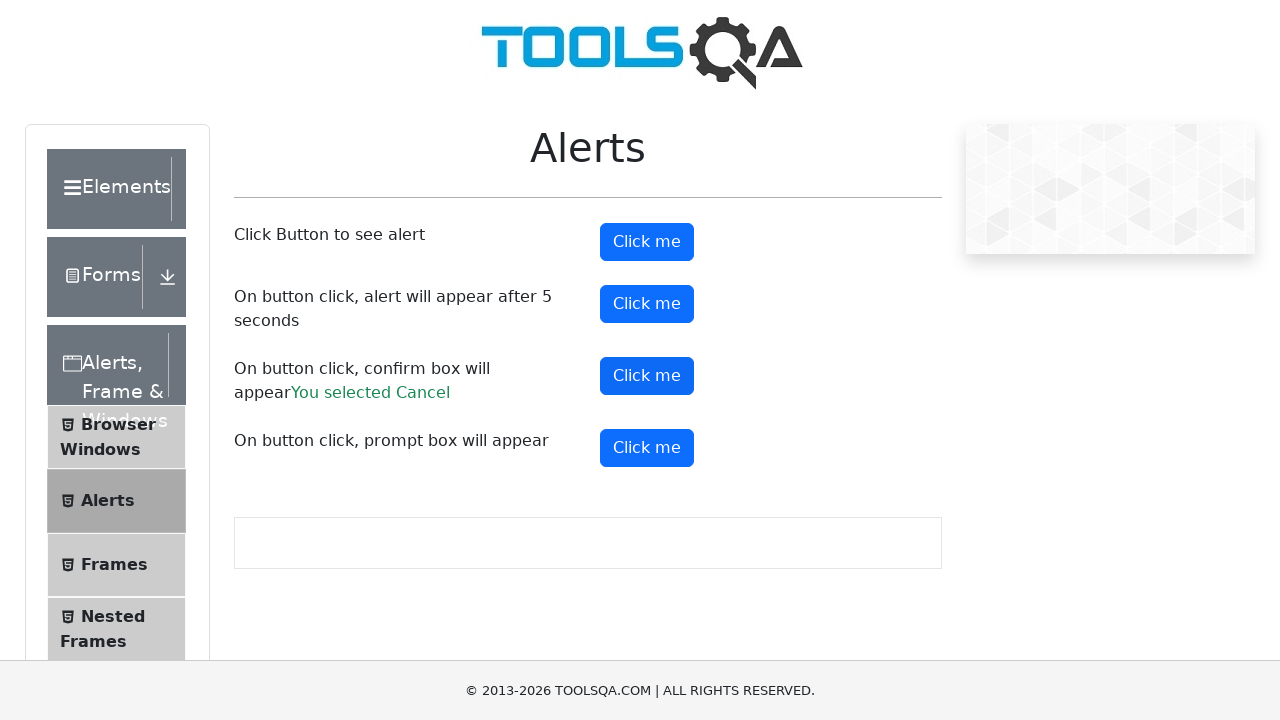

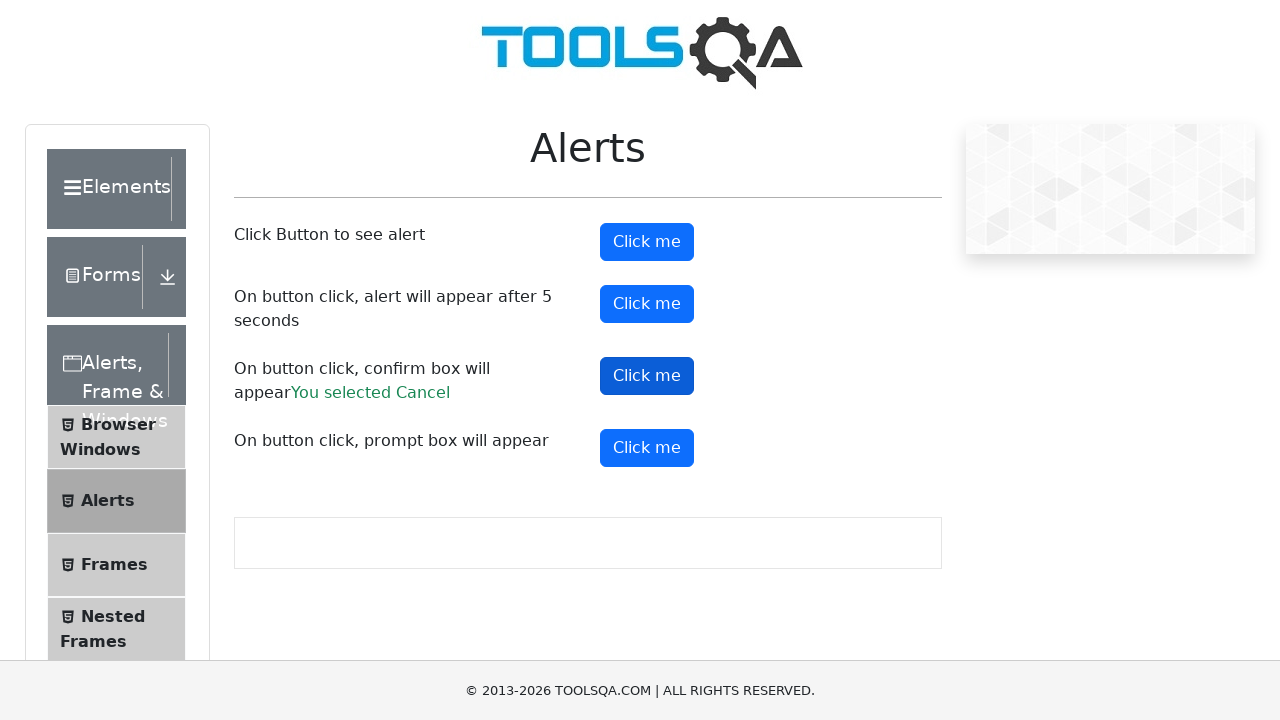